Tests radio button and checkbox interactions on a practice automation page by selecting a radio button if not already selected, then clicking on Sunday and Monday checkboxes

Starting URL: https://testautomationpractice.blogspot.com/

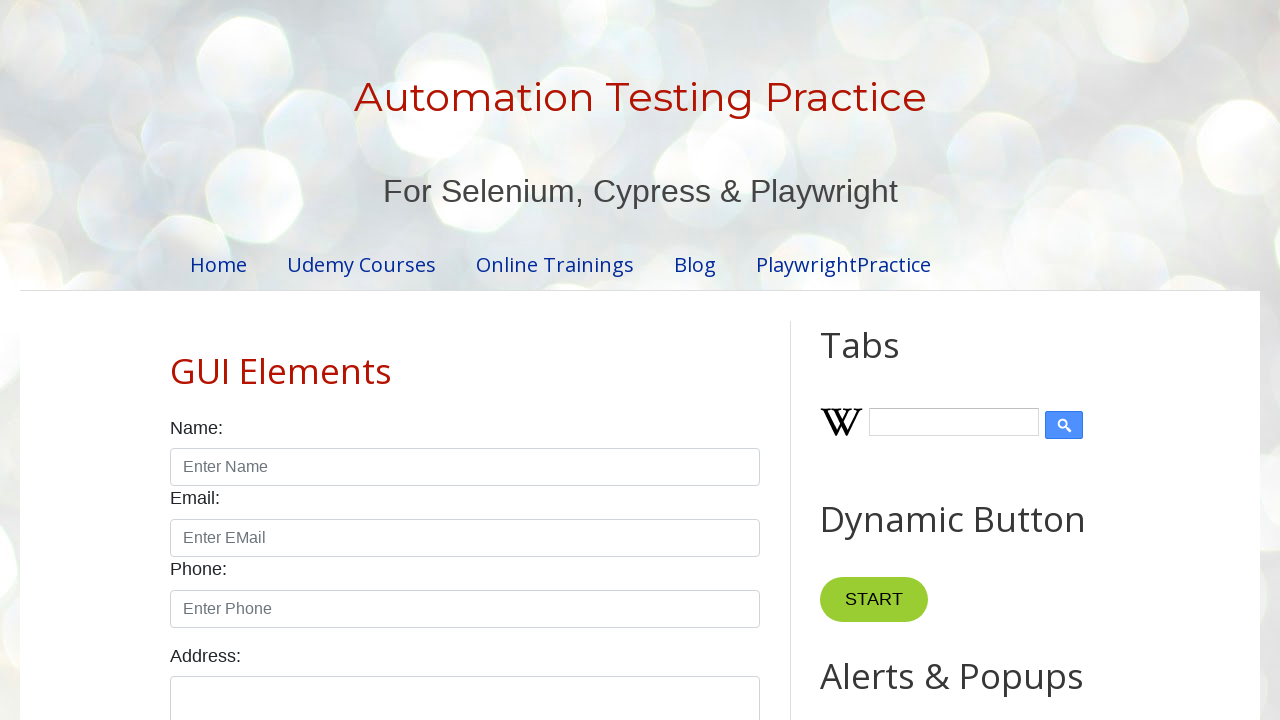

Clicked radio button to select it at (176, 360) on [type='radio'] >> nth=0
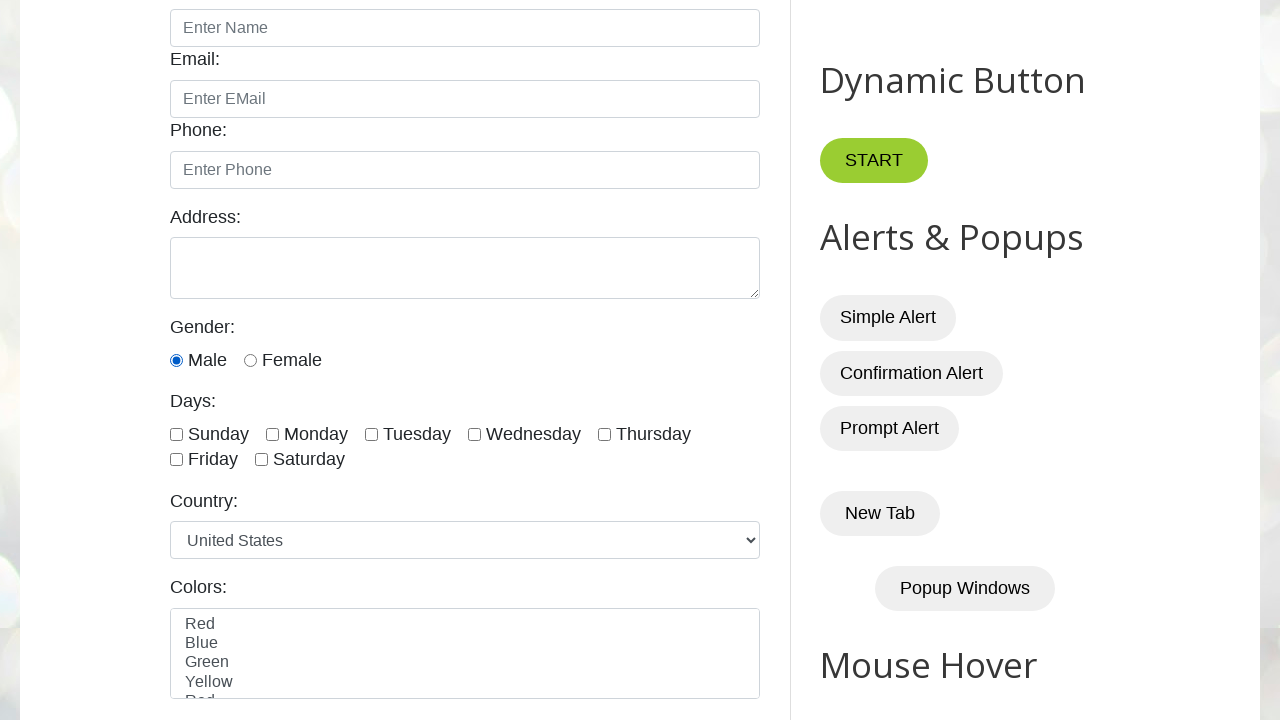

Clicked Sunday checkbox at (176, 434) on #sunday
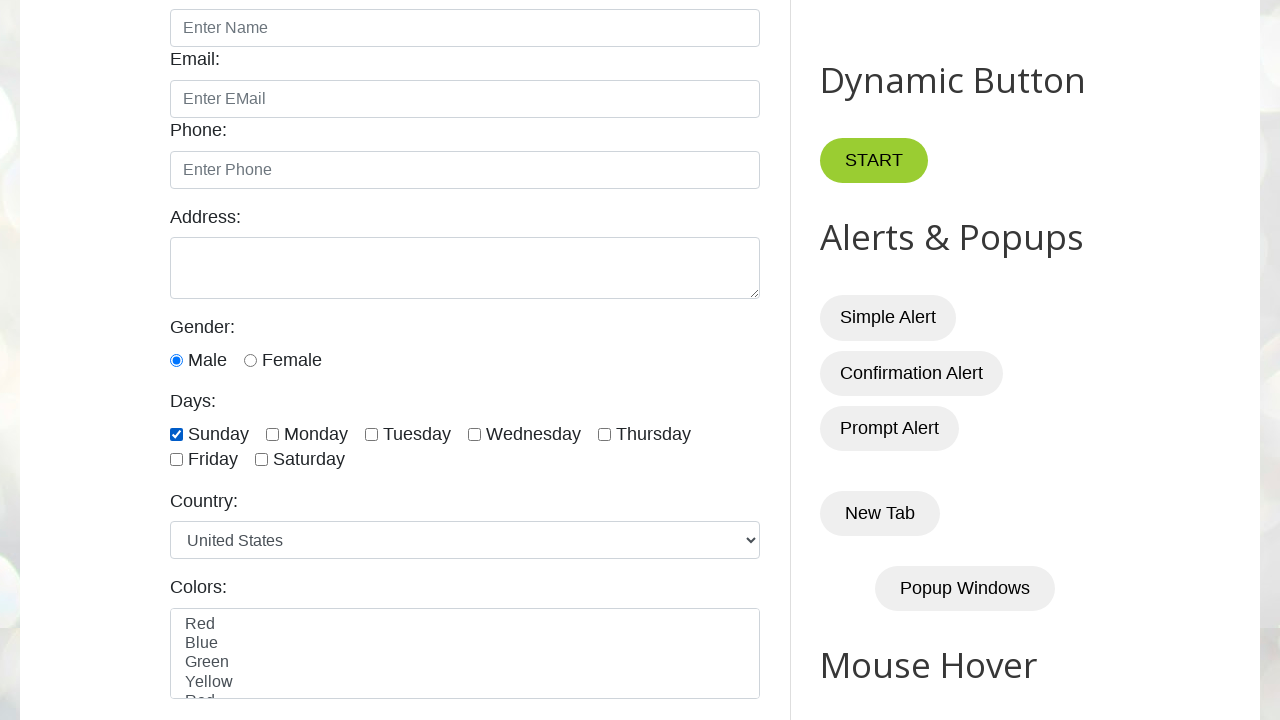

Clicked Monday checkbox at (272, 434) on #monday
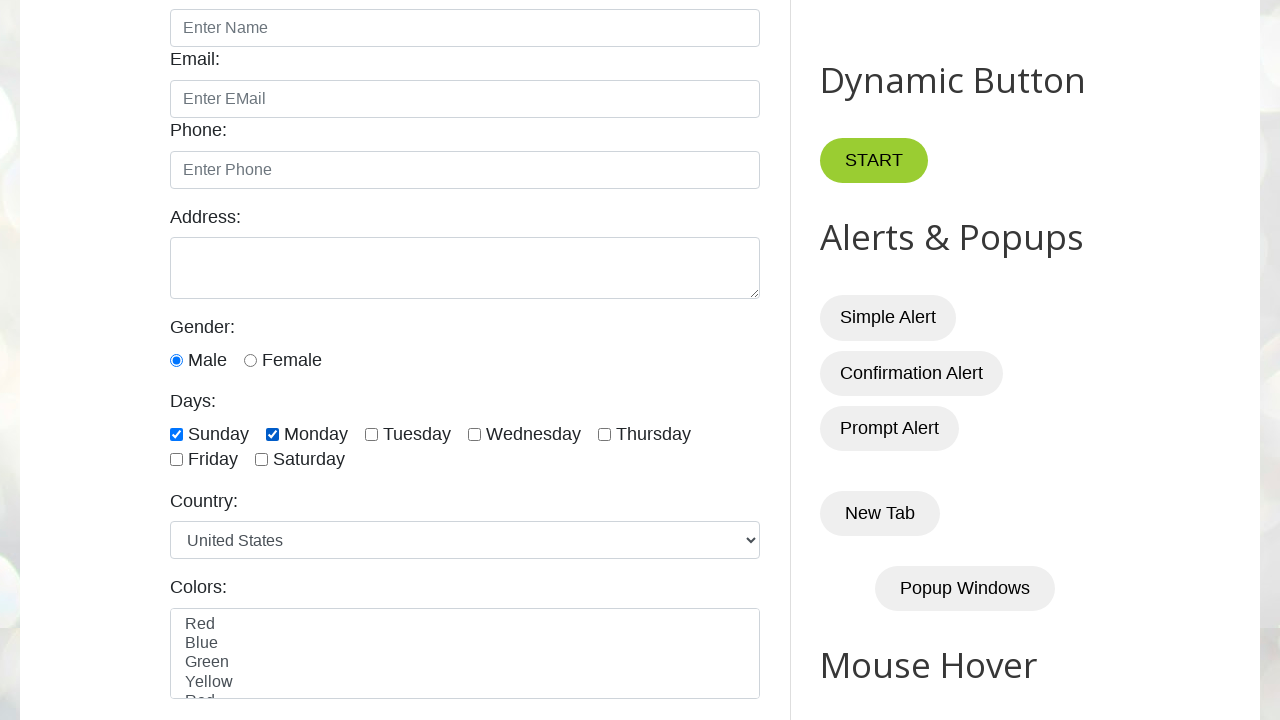

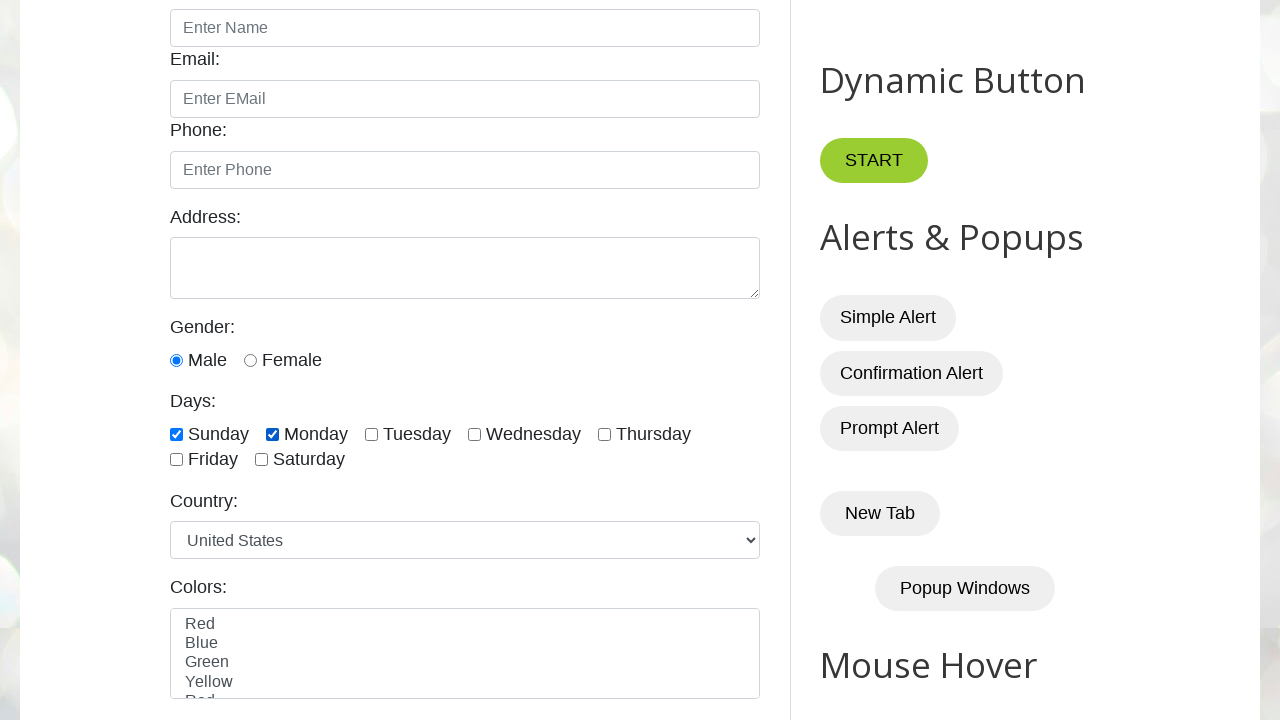